Tests that clicking the "Можно ли отменить заказ?" accordion question reveals the expected answer about order cancellation

Starting URL: https://qa-scooter.praktikum-services.ru/

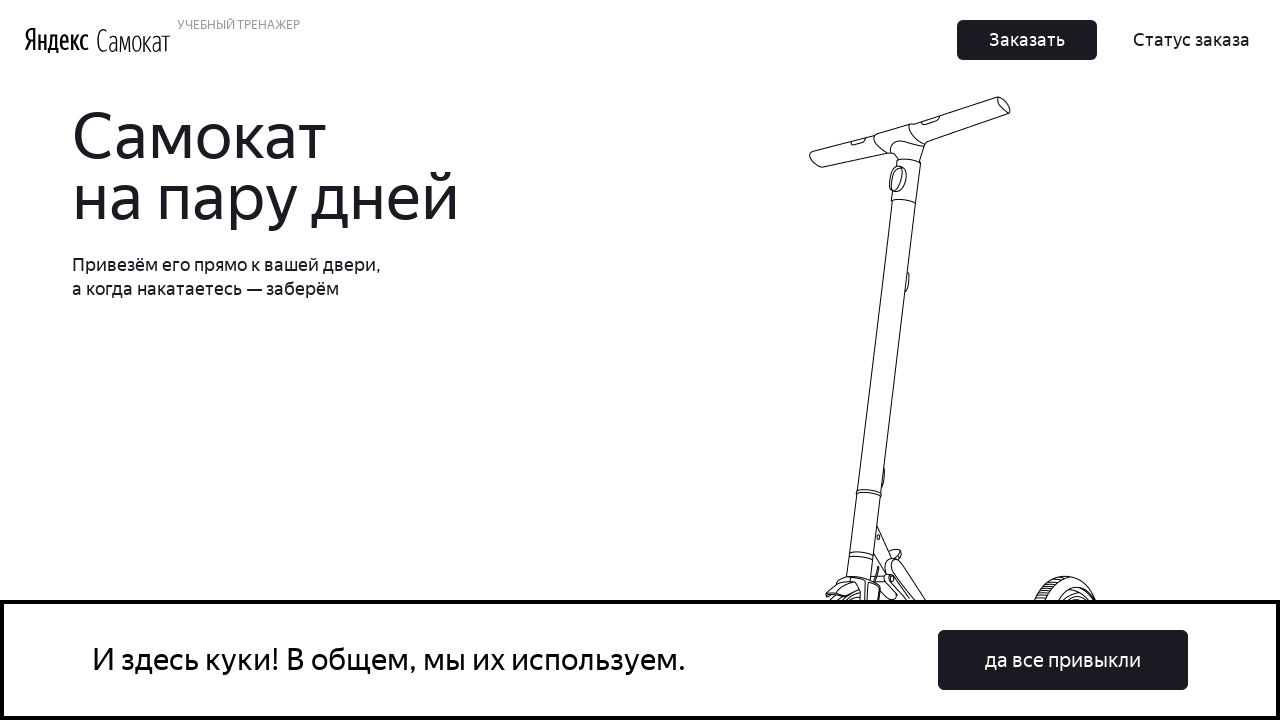

Clicked accordion button with question 'Можно ли отменить заказ?' at (967, 436) on text=Можно ли отменить заказ?
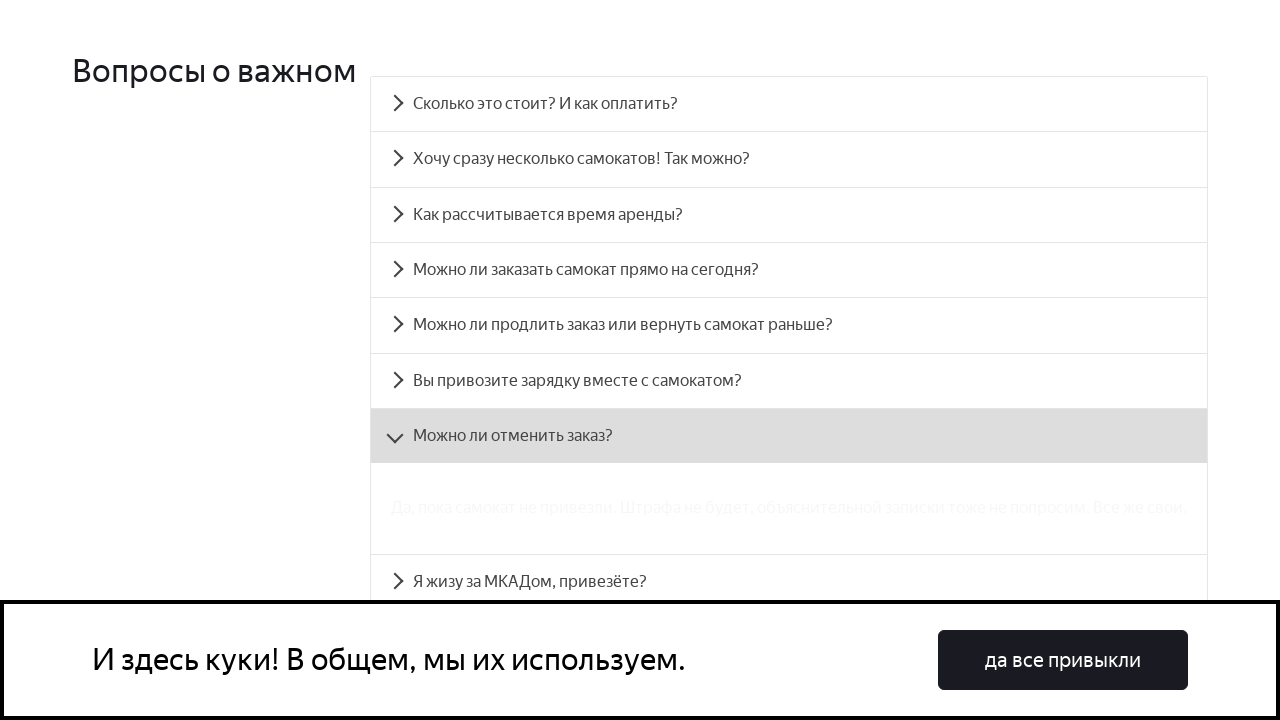

Accordion answer text became visible: 'Да, пока самокат не привезли. Штрафа не будет, объяснительной записки тоже не попросим. Все же свои.'
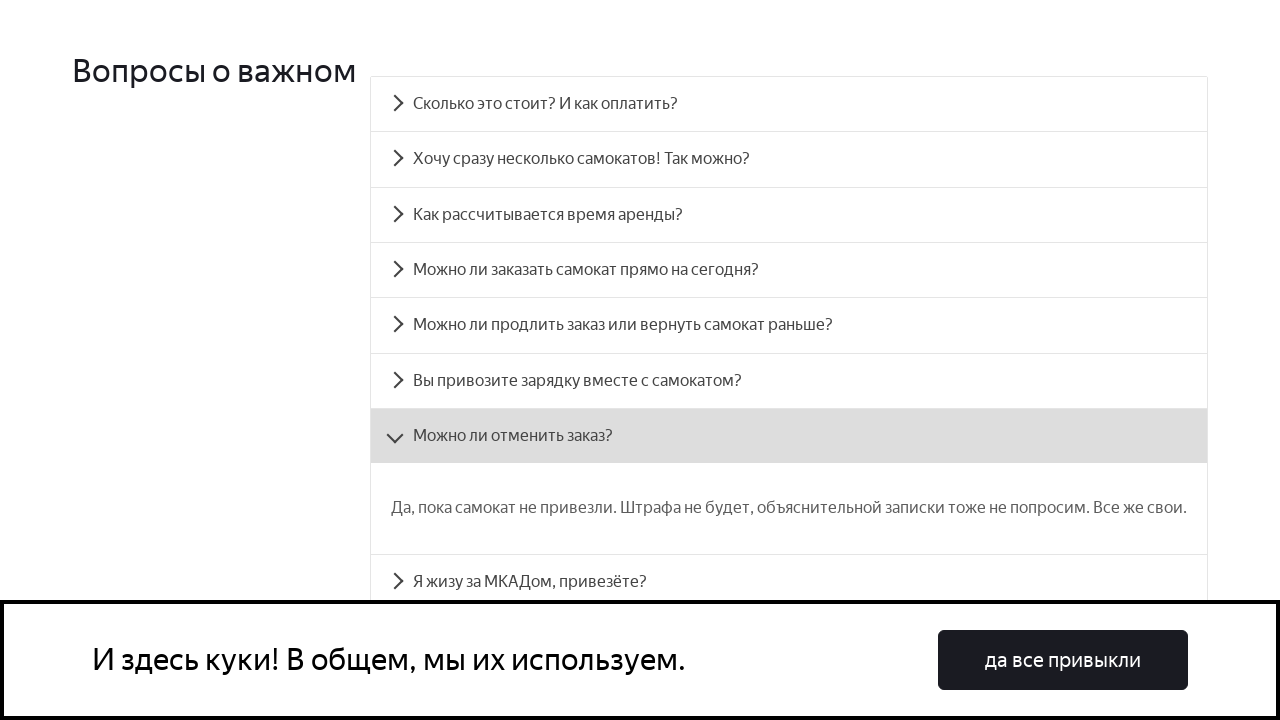

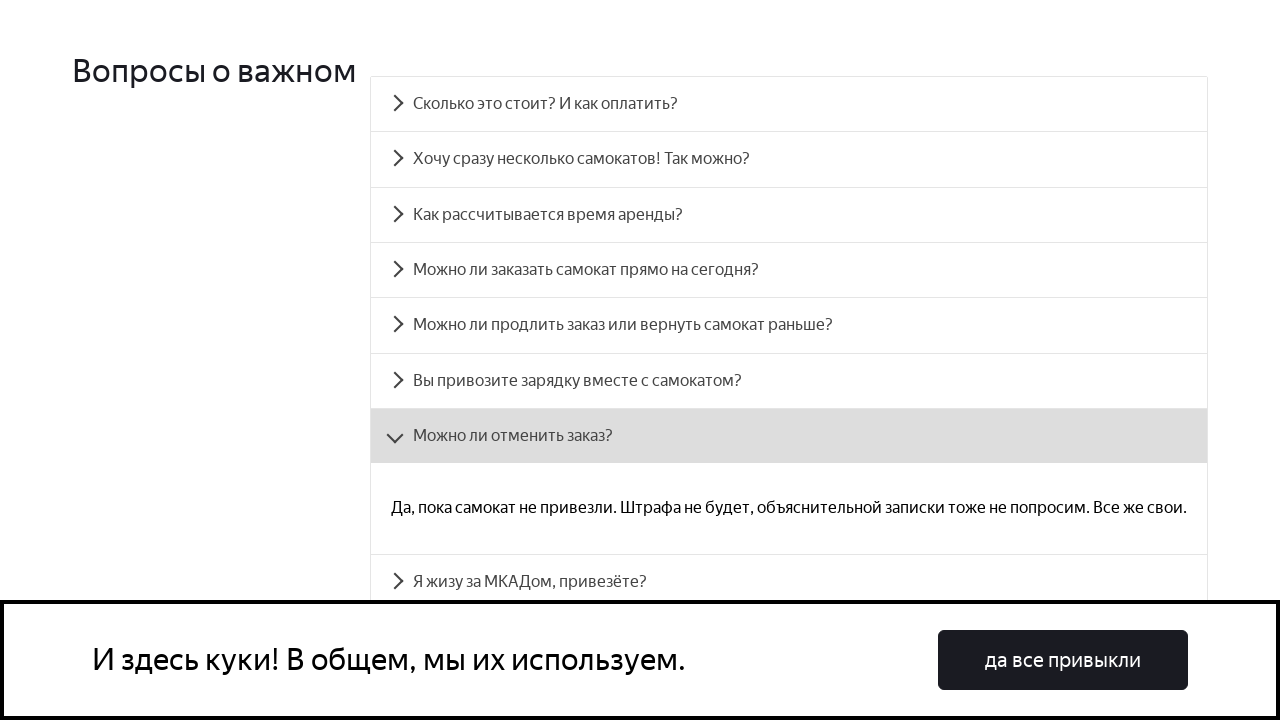